Tests nested iframe navigation by switching between parent frame, nested iframe, and main page on W3Schools tryit editor, then clicks a theme change button.

Starting URL: https://www.w3schools.com/html/tryit.asp?filename=tryhtml_iframe_height_width

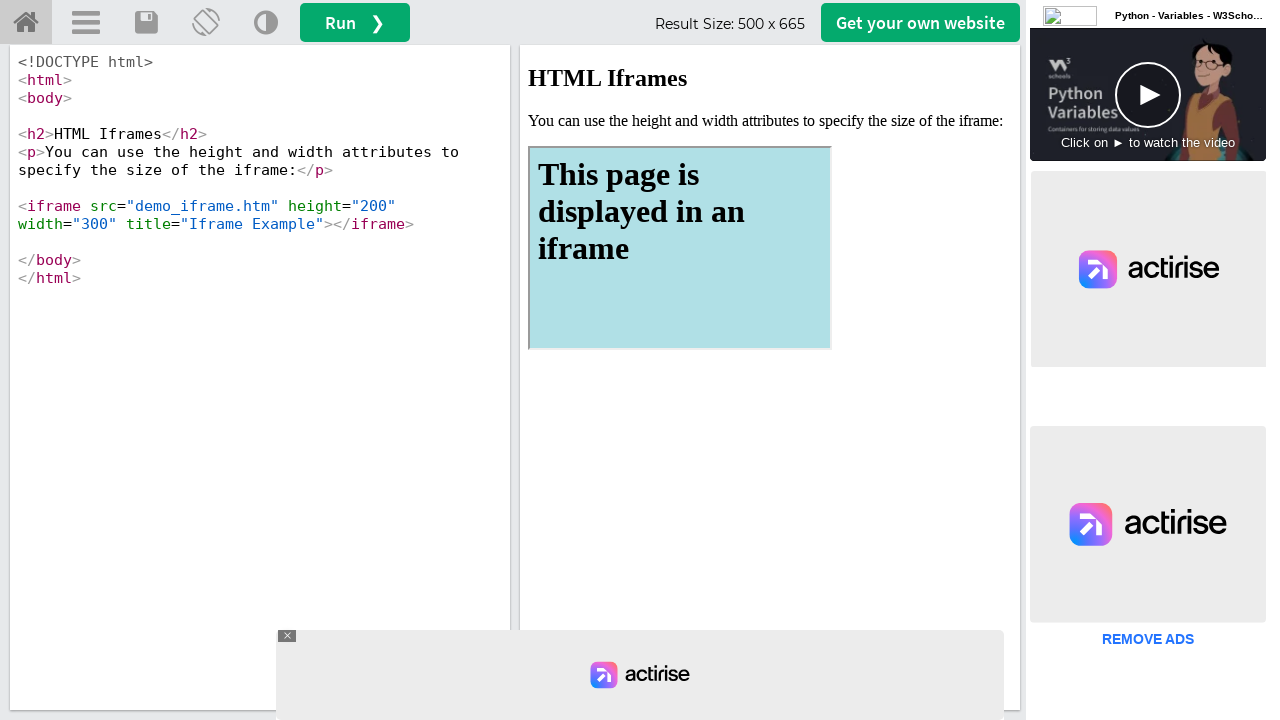

Switched to outer iframe (iframeResult)
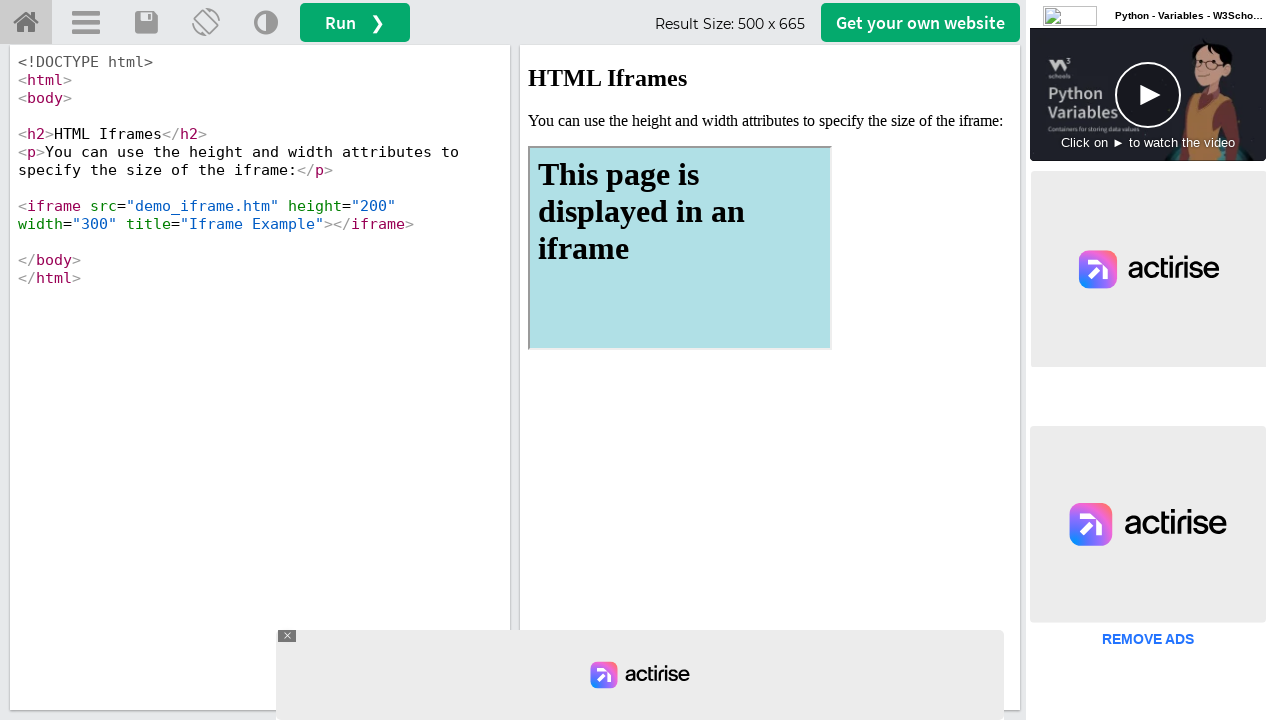

Retrieved paragraph text from outer frame: 'You can use the height and width attributes to specify the size of the iframe:'
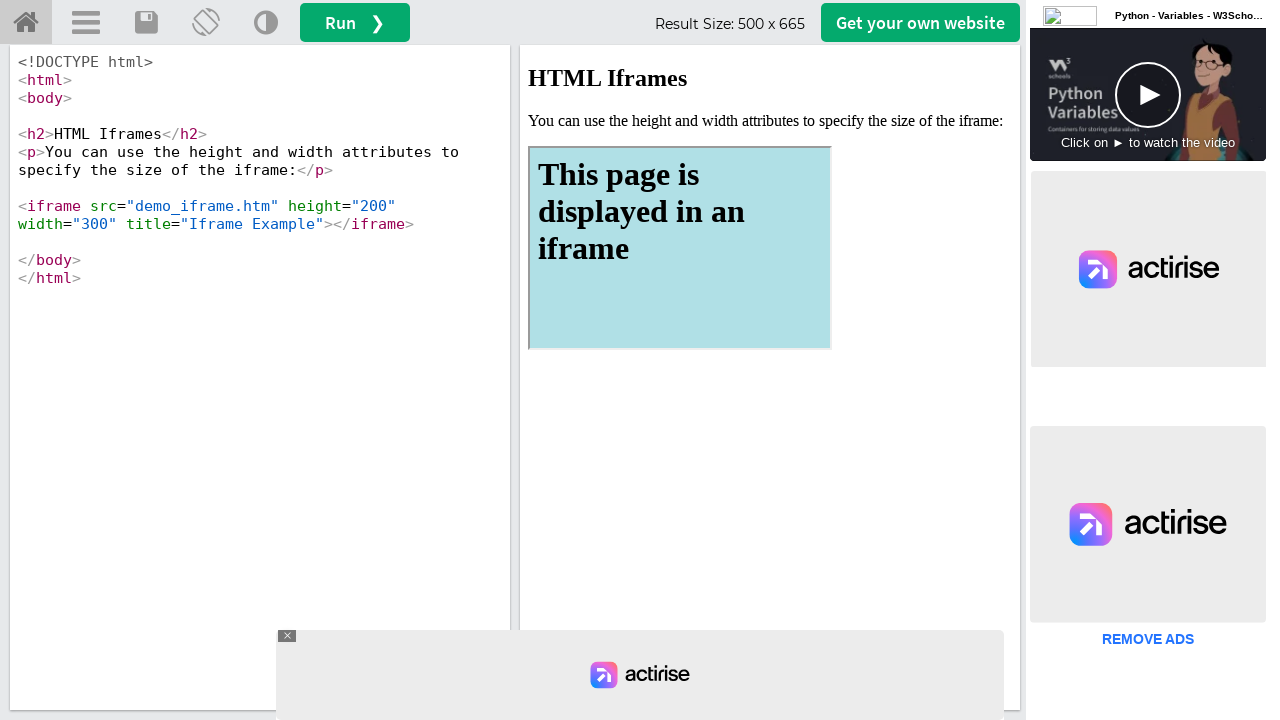

Switched to nested iframe within outer frame
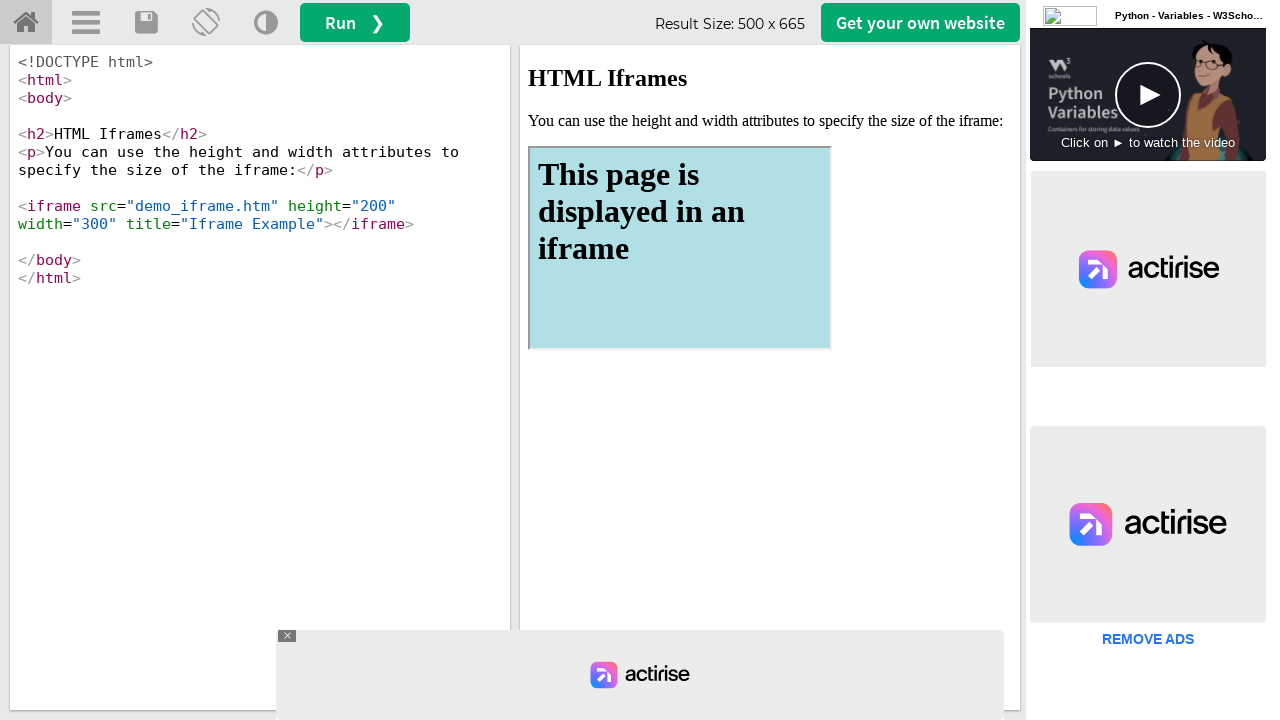

Waited 2000ms for nested iframe content to load
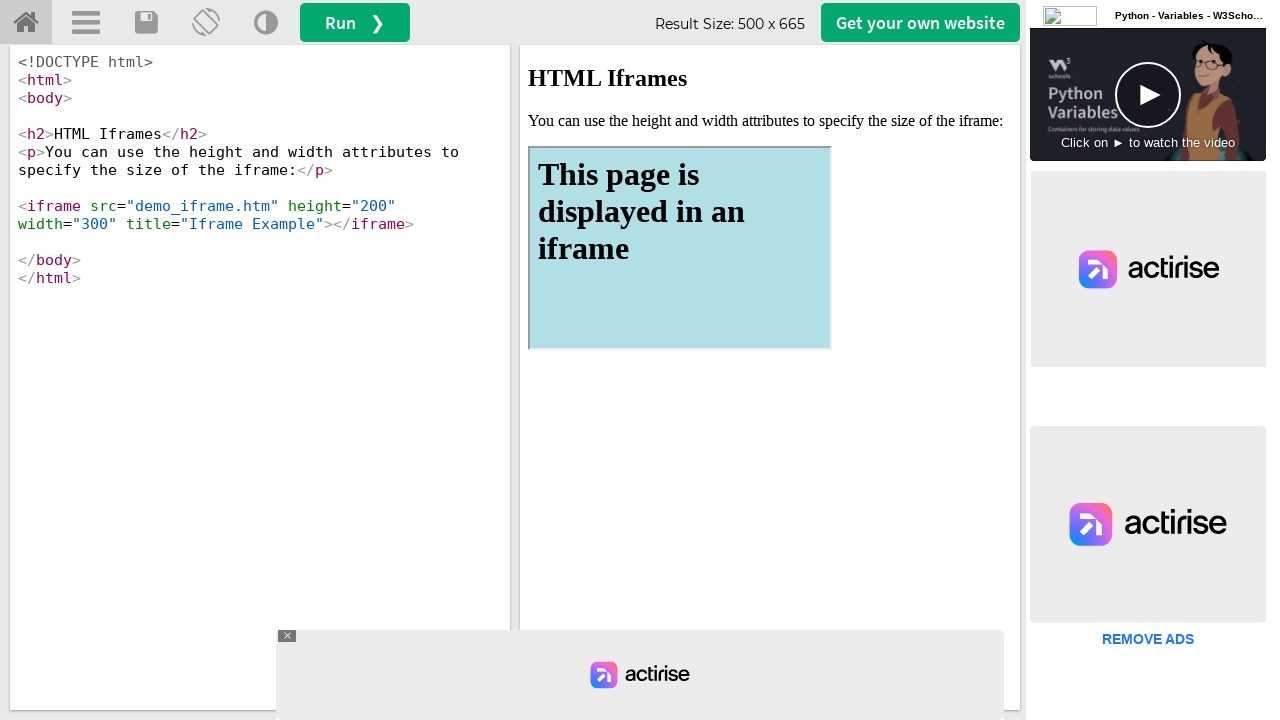

Retrieved h1 text from nested frame: 'This page is displayed in an iframe'
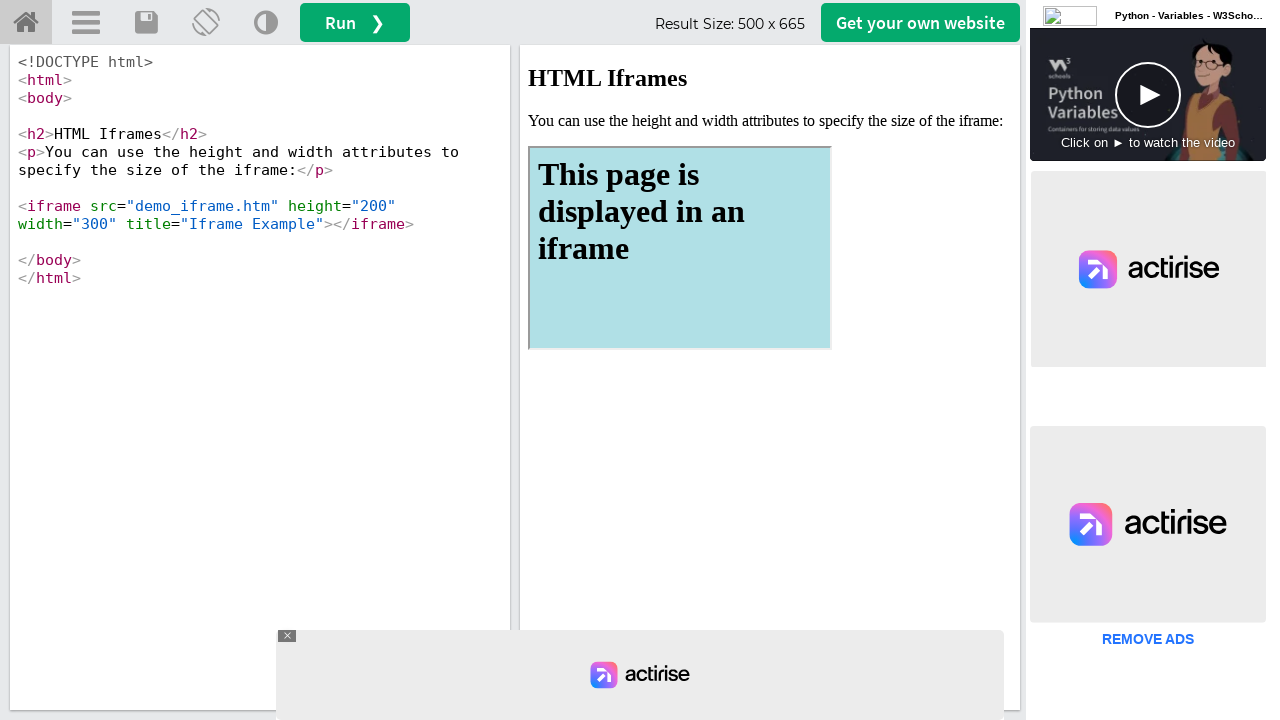

Waited 2000ms before switching back to outer frame
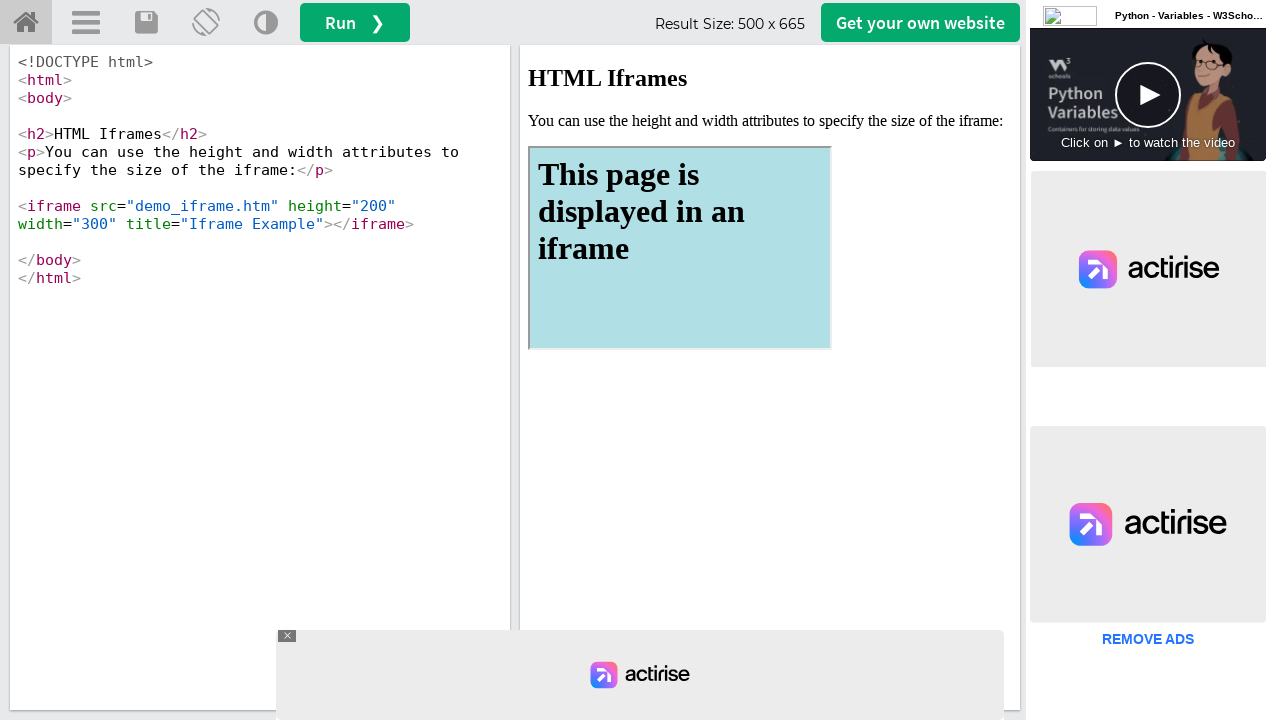

Retrieved paragraph text from outer frame again: 'You can use the height and width attributes to specify the size of the iframe:'
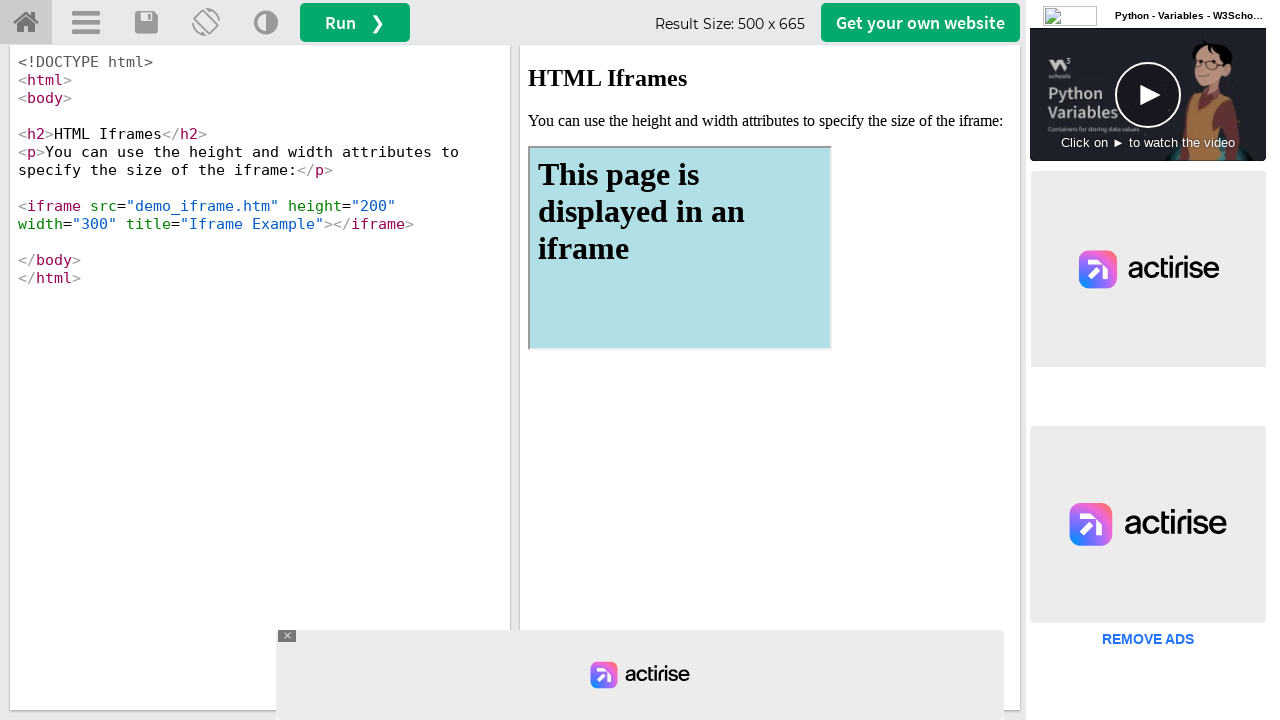

Waited 2000ms before clicking theme change button
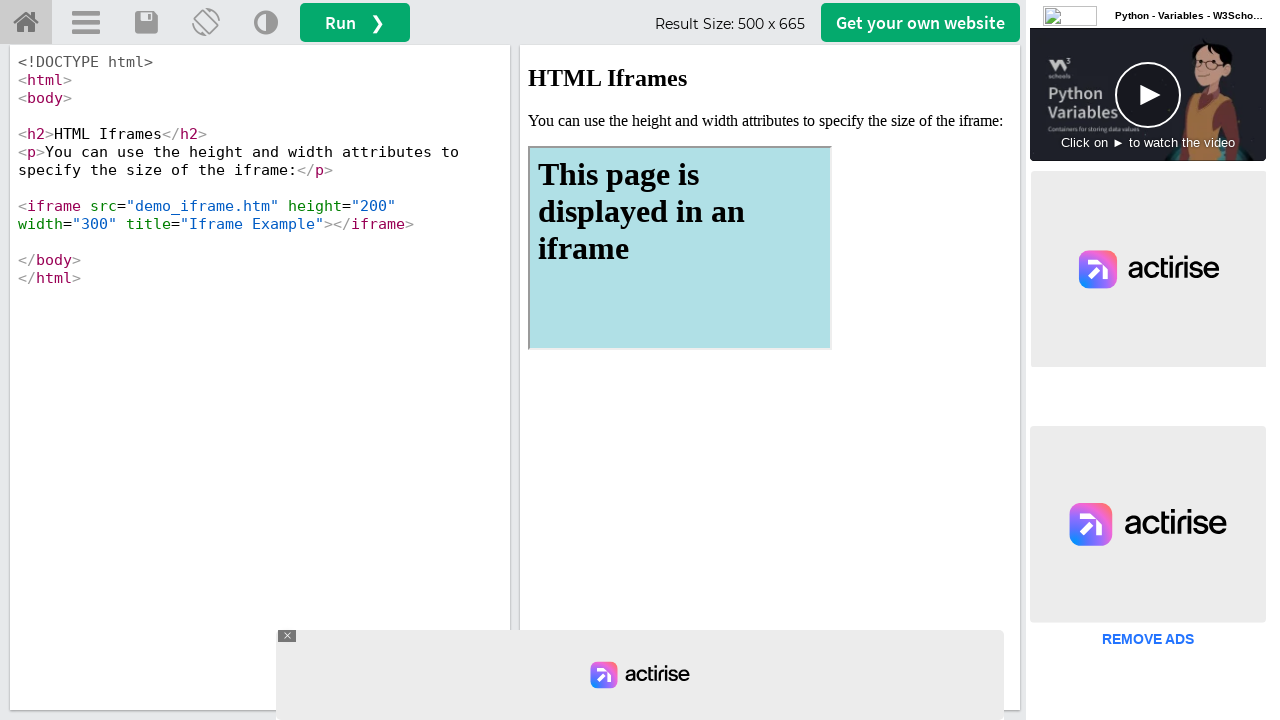

Clicked 'Change Theme' button on main page at (266, 23) on a[title='Change Theme'] >> nth=0
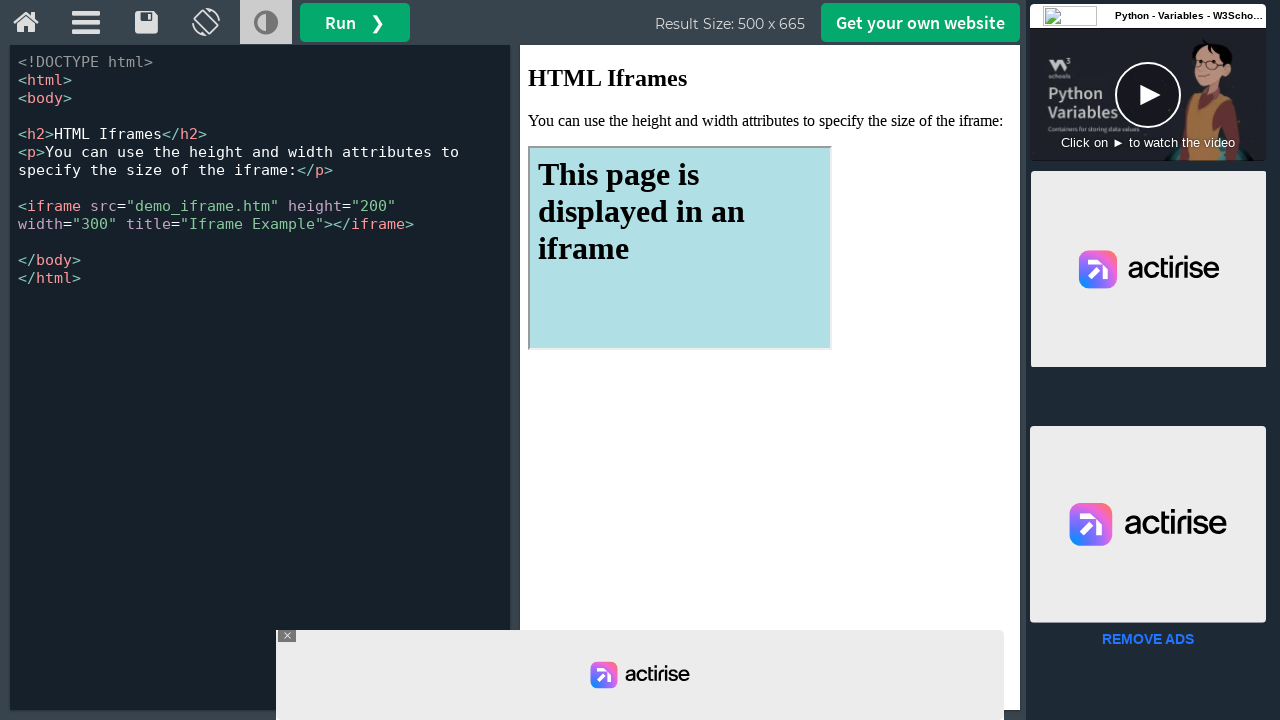

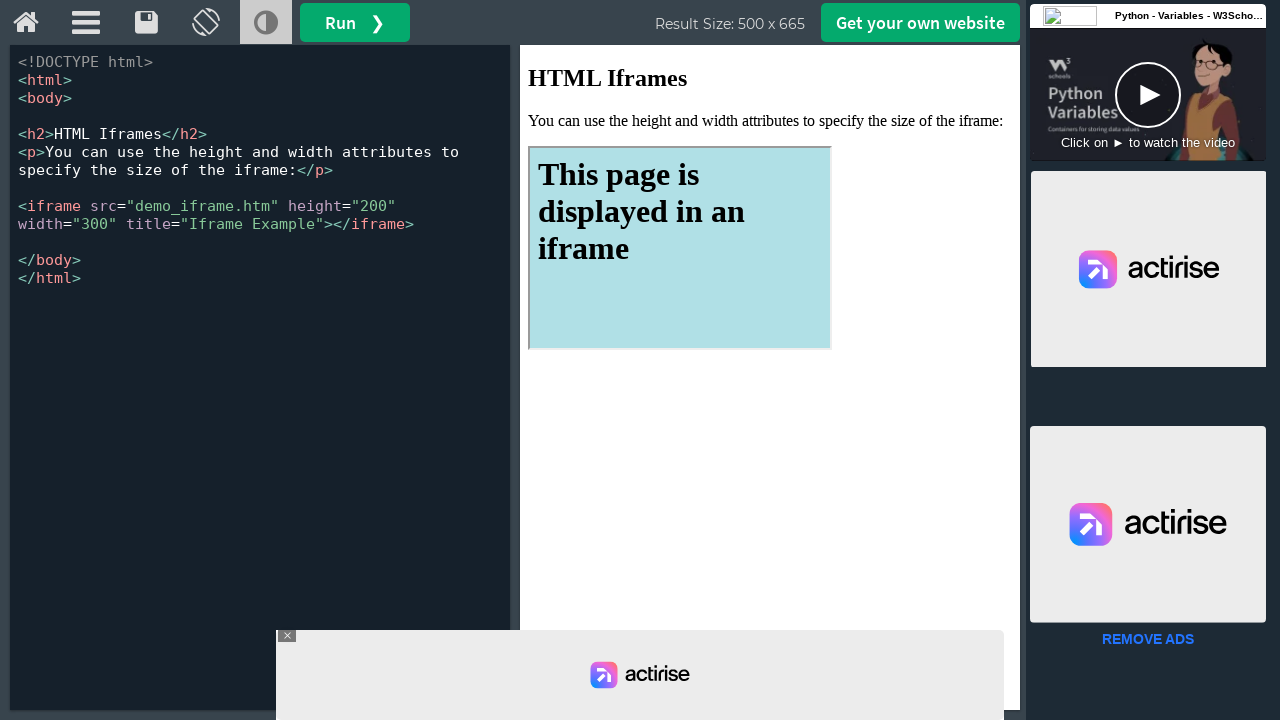